Tests selecting an option from a native HTML select dropdown by choosing "Purple" from the old style select menu and verifying the selection.

Starting URL: https://demoqa.com/select-menu

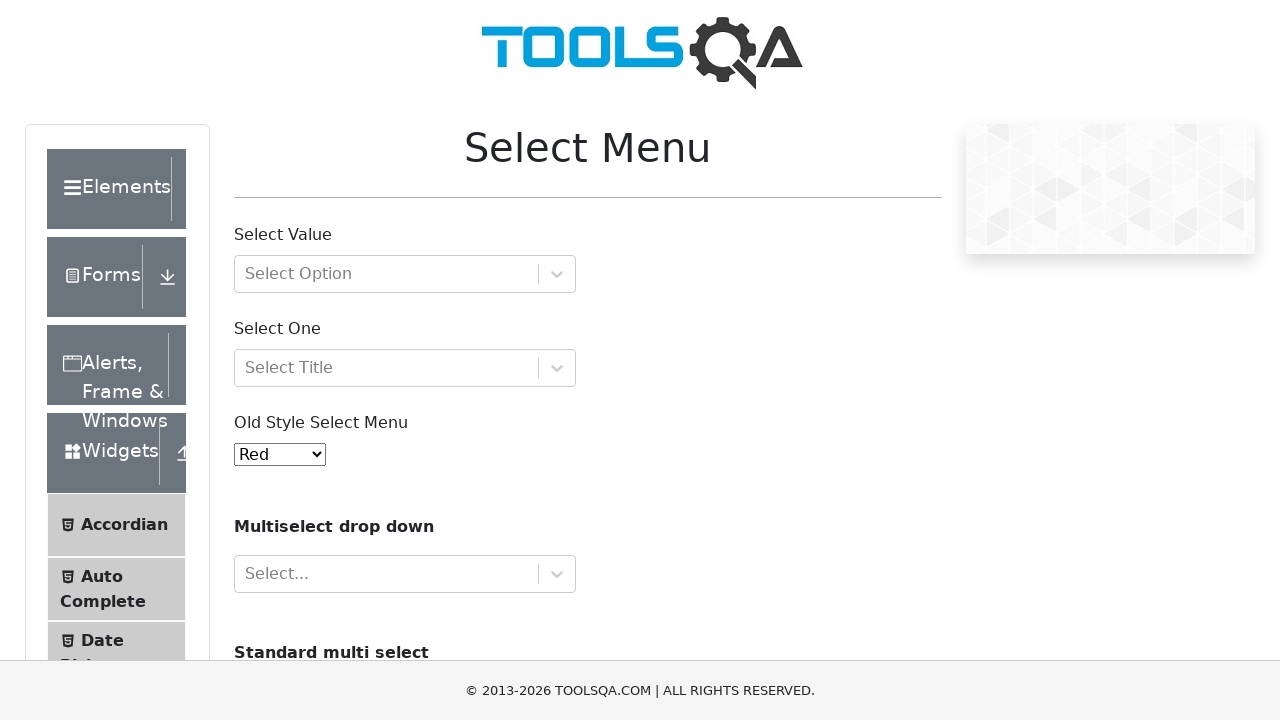

Selected 'Purple' from the old style select dropdown on #oldSelectMenu
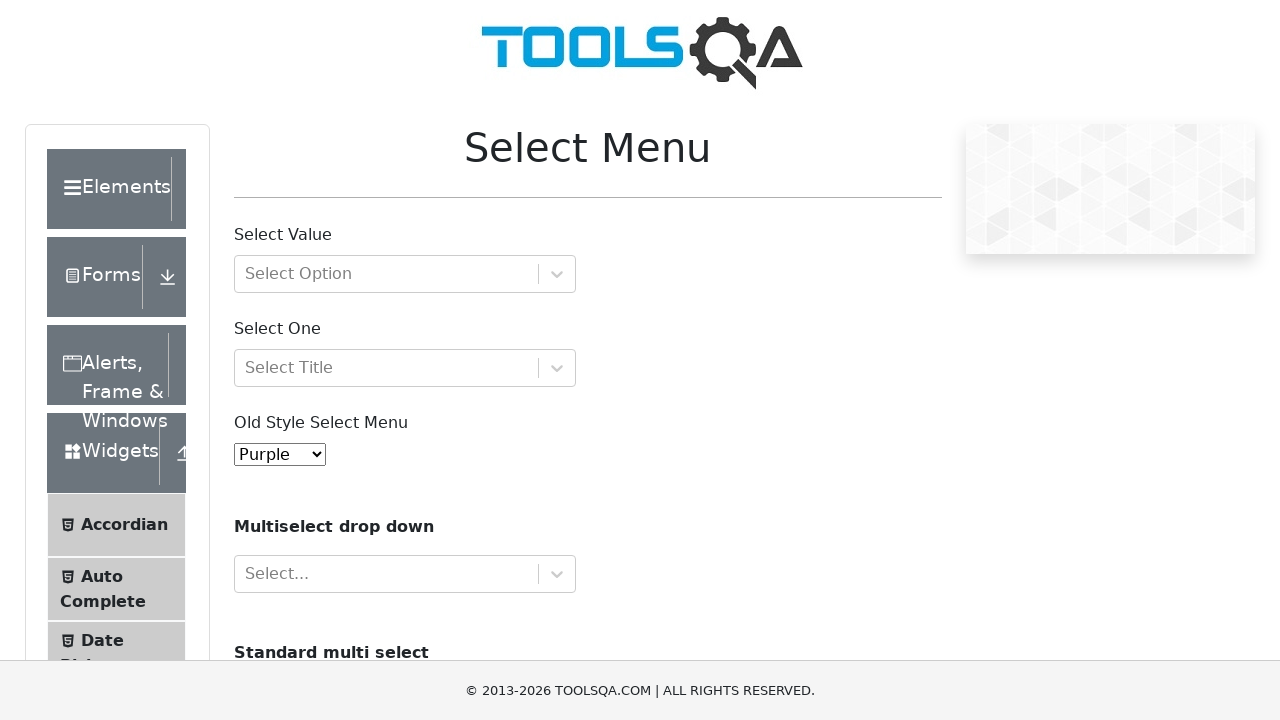

Verified that an option was selected in the old style select menu
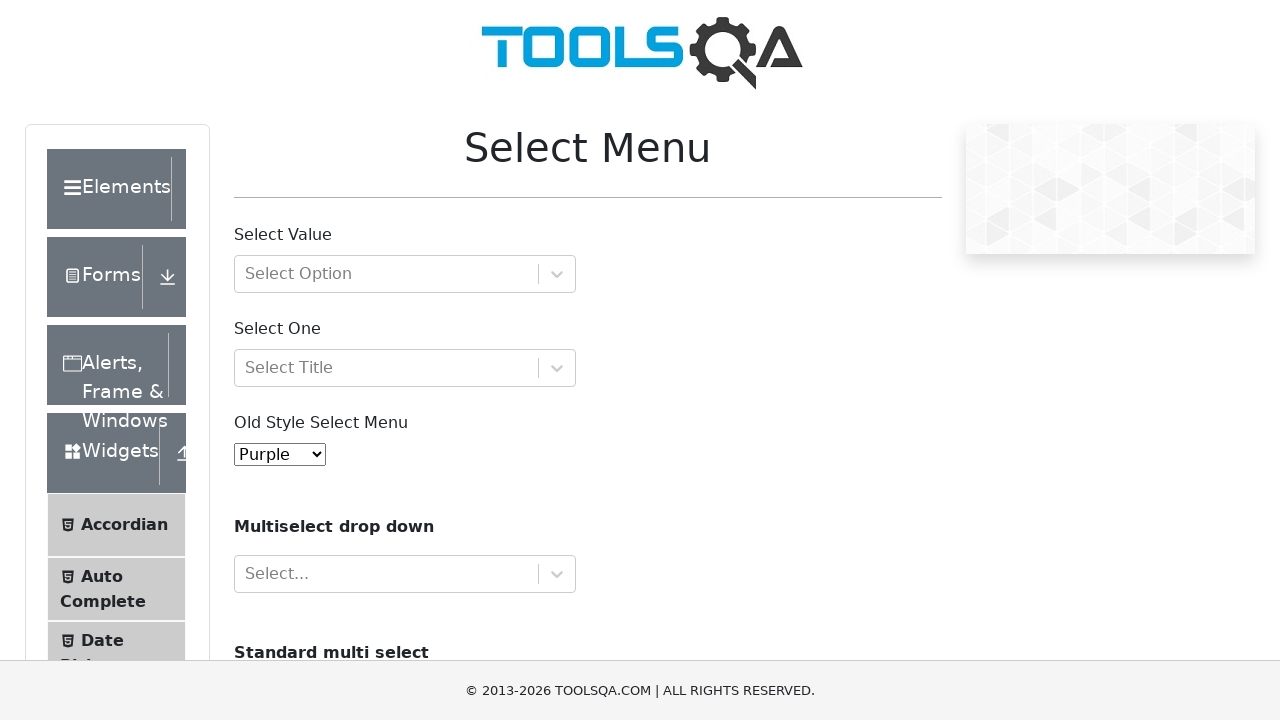

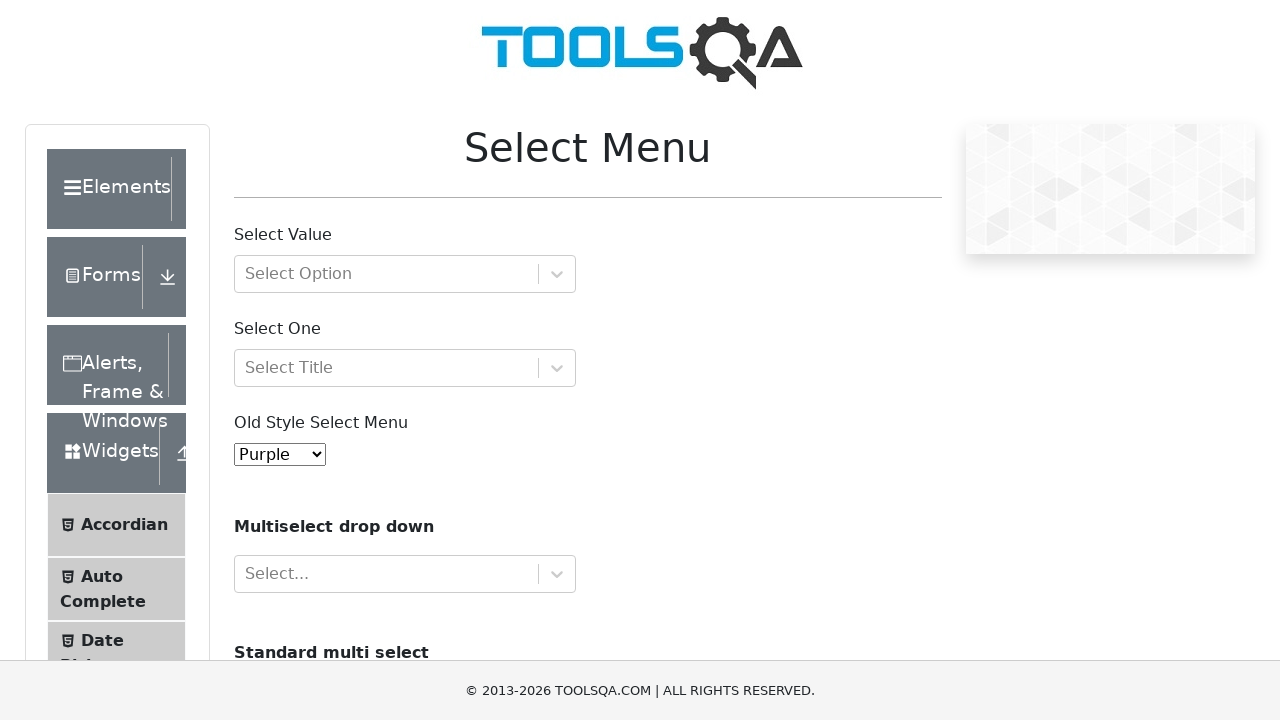